Tests the search functionality by navigating to the search page, searching for "Java", and verifying the search results contain Java

Starting URL: https://www.99-bottles-of-beer.net/

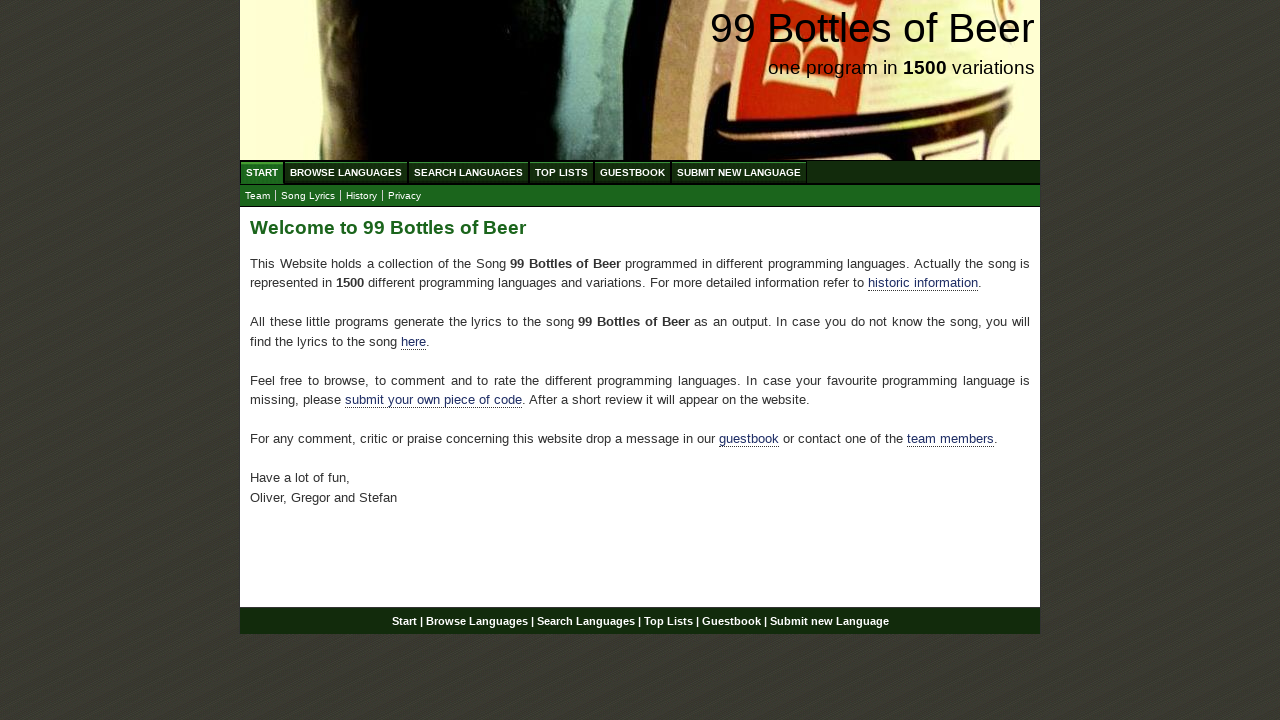

Clicked on Search Languages link at (468, 172) on xpath=//ul[1]/li[3]/a
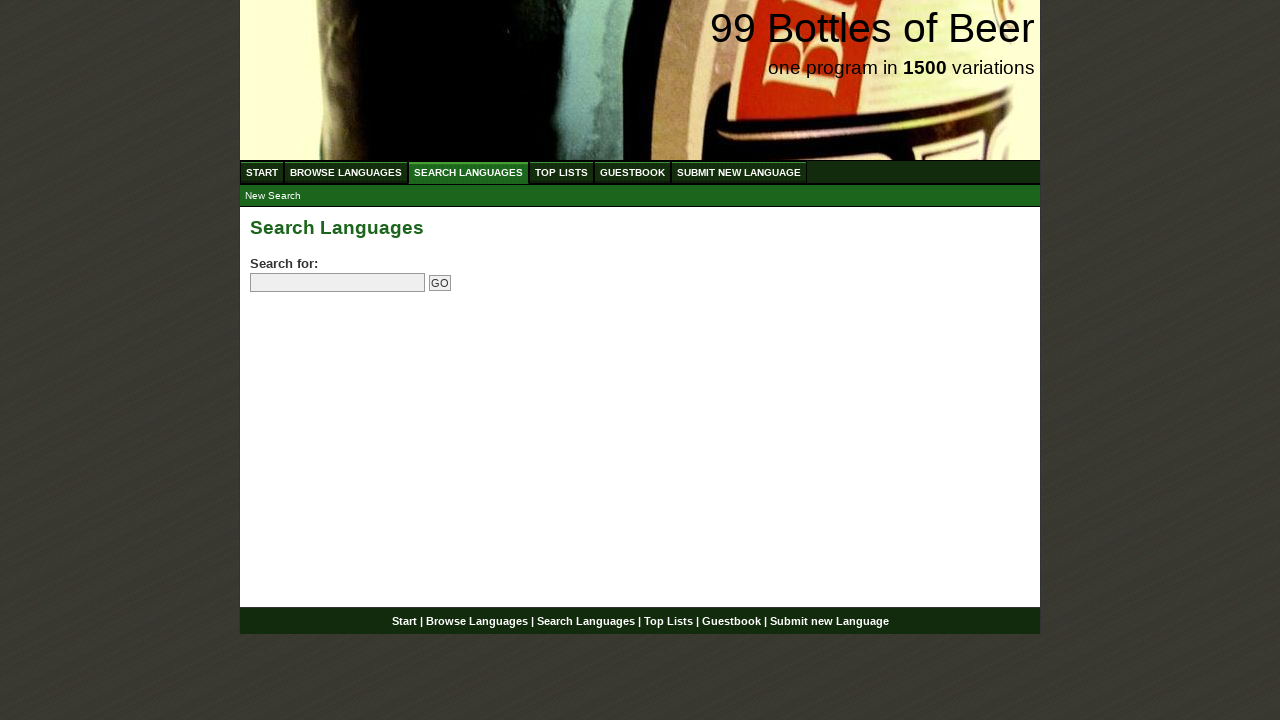

Filled search input with 'Java' on input[name='search']
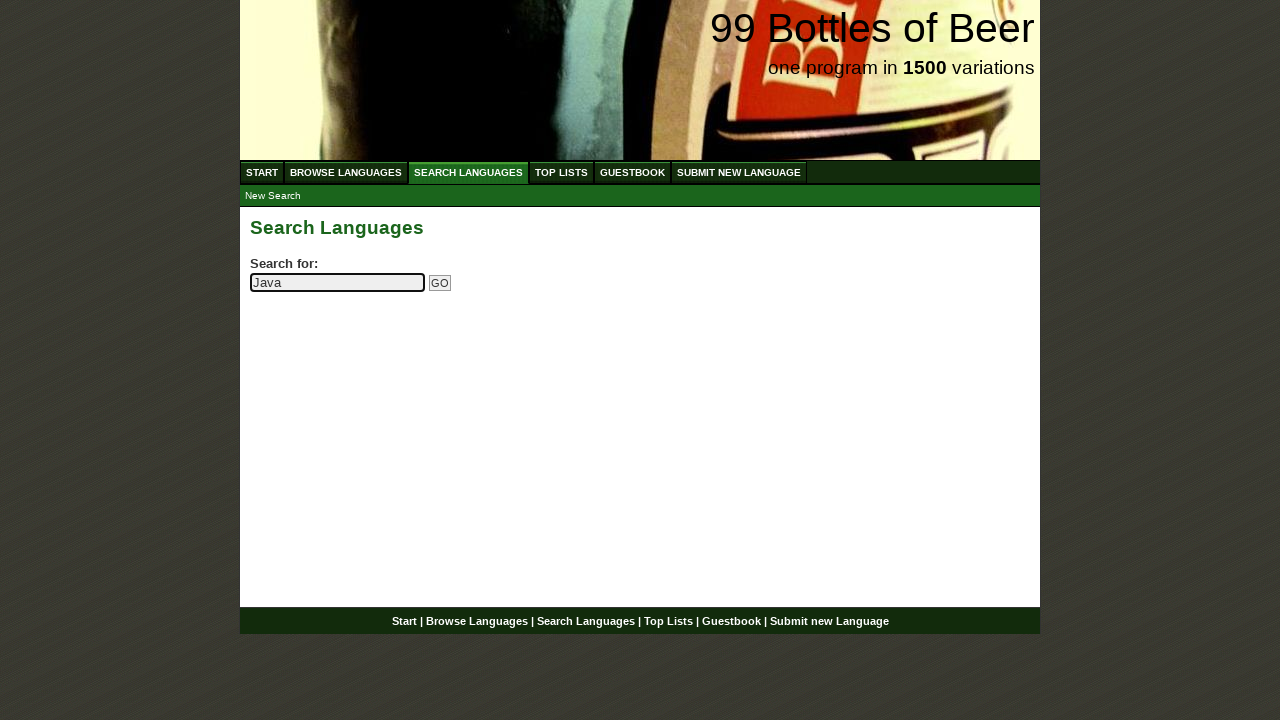

Clicked the search/submit button at (440, 283) on input[name='submitsearch']
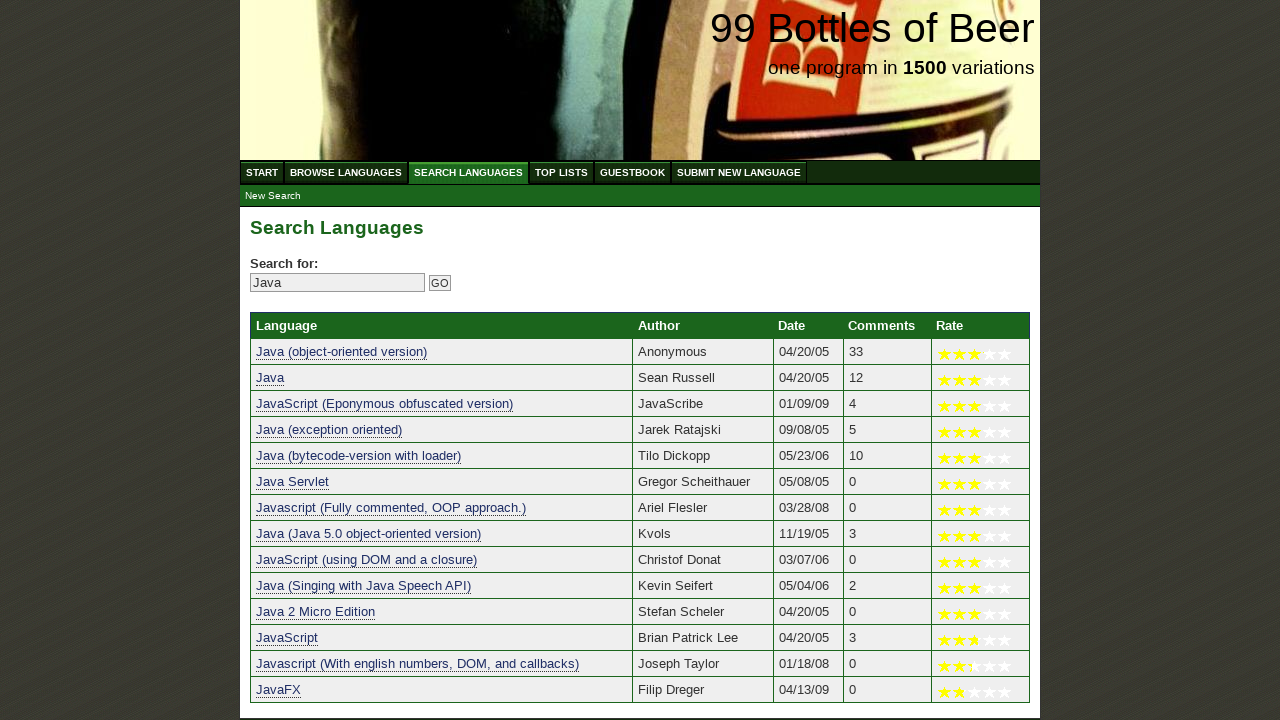

Located search result element
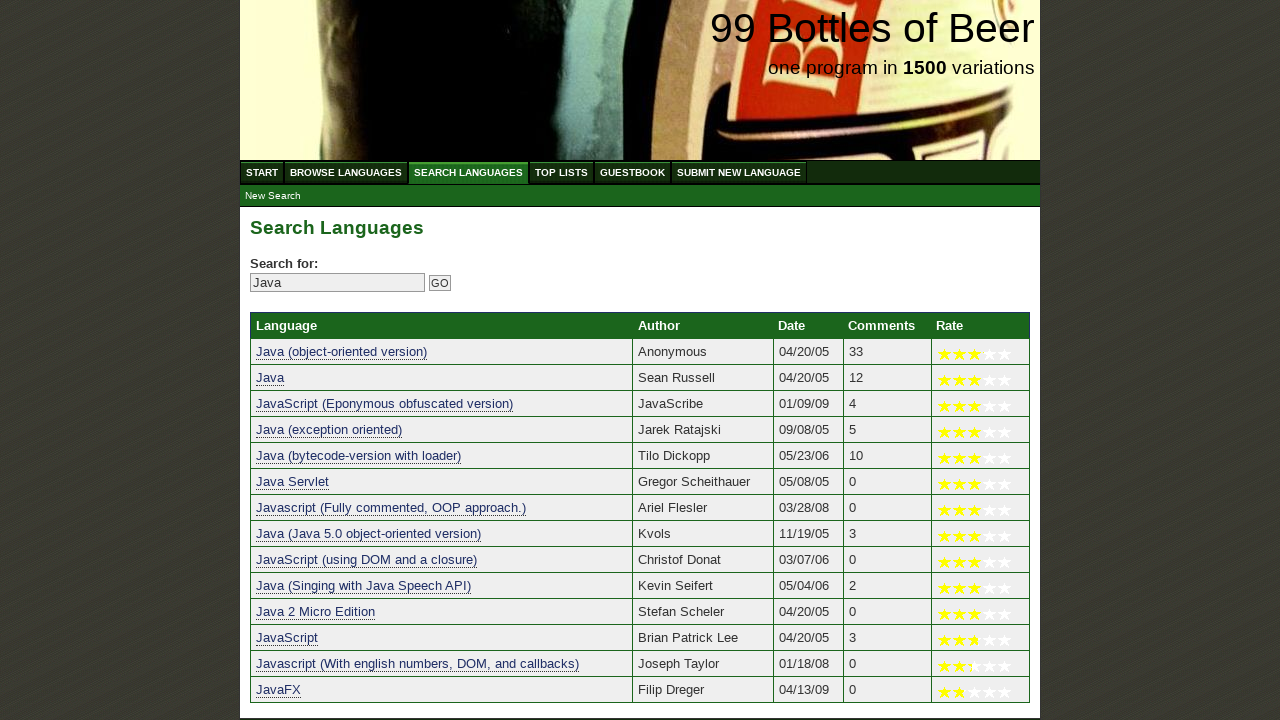

Verified search result contains 'Java'
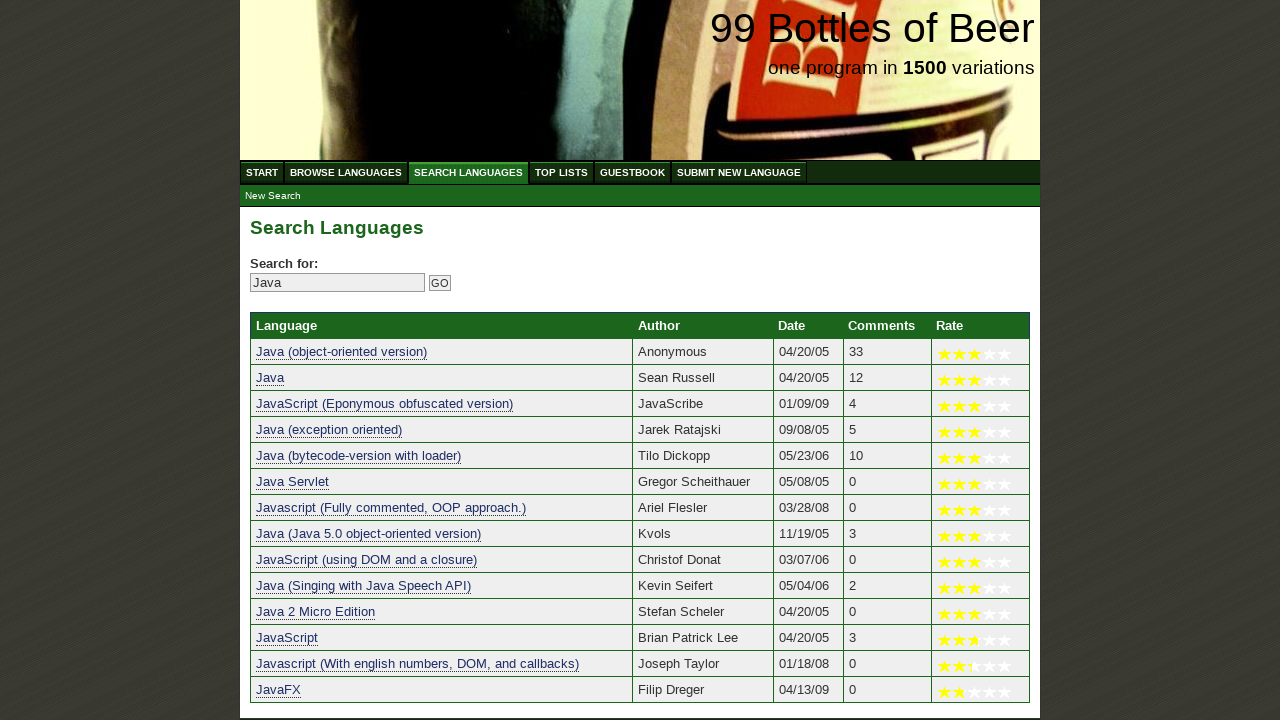

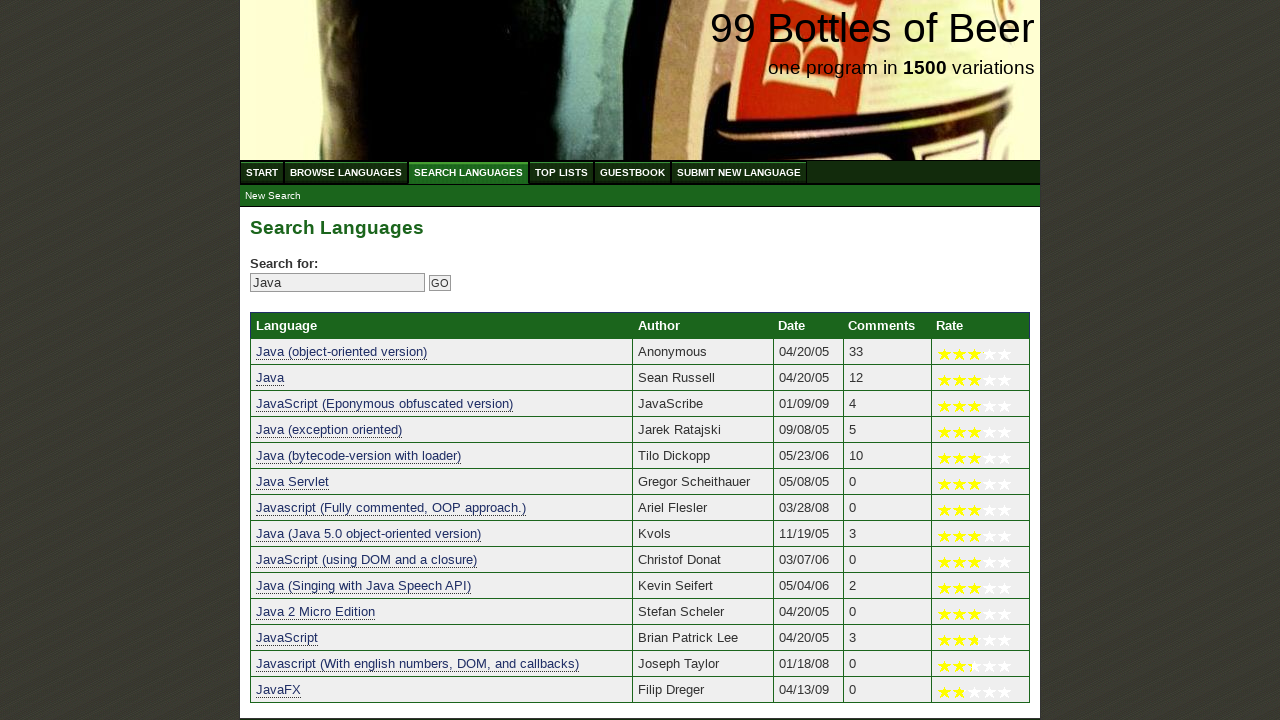